Tests alert handling by clicking a button that triggers an alert dialog and then accepting/dismissing the alert

Starting URL: https://formy-project.herokuapp.com/switch-window

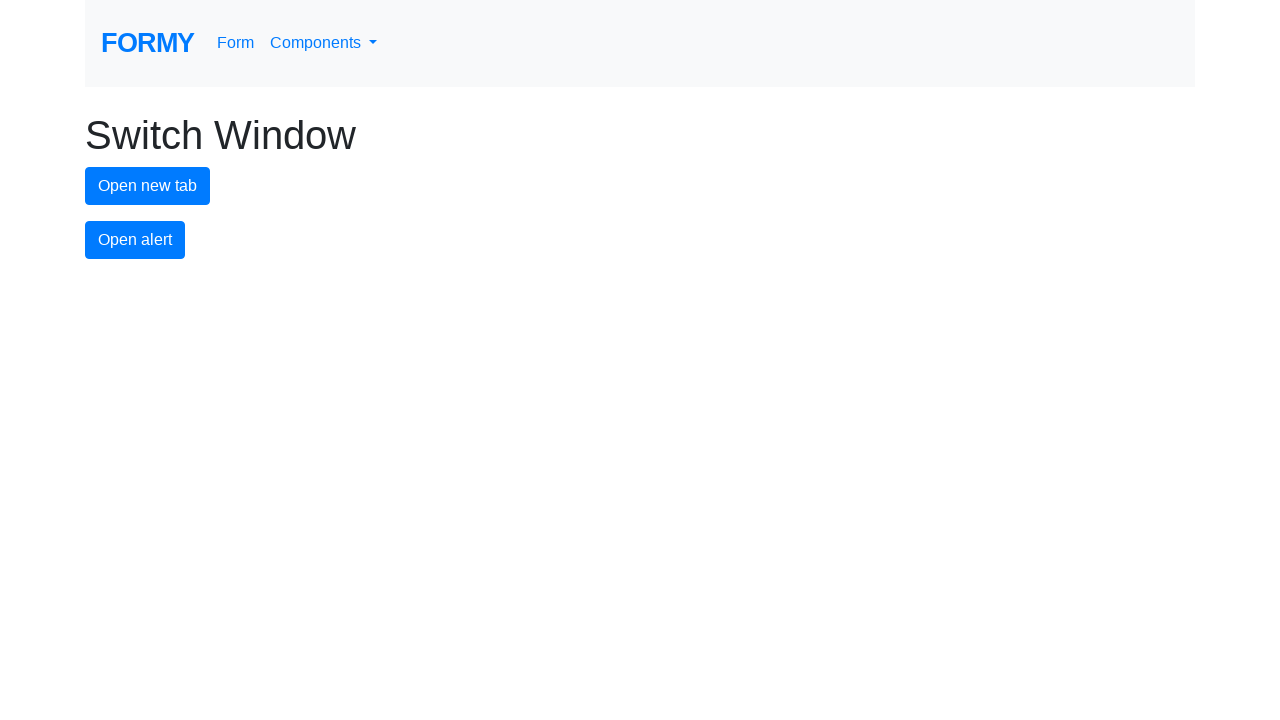

Clicked alert button to trigger alert dialog at (135, 240) on #alert-button
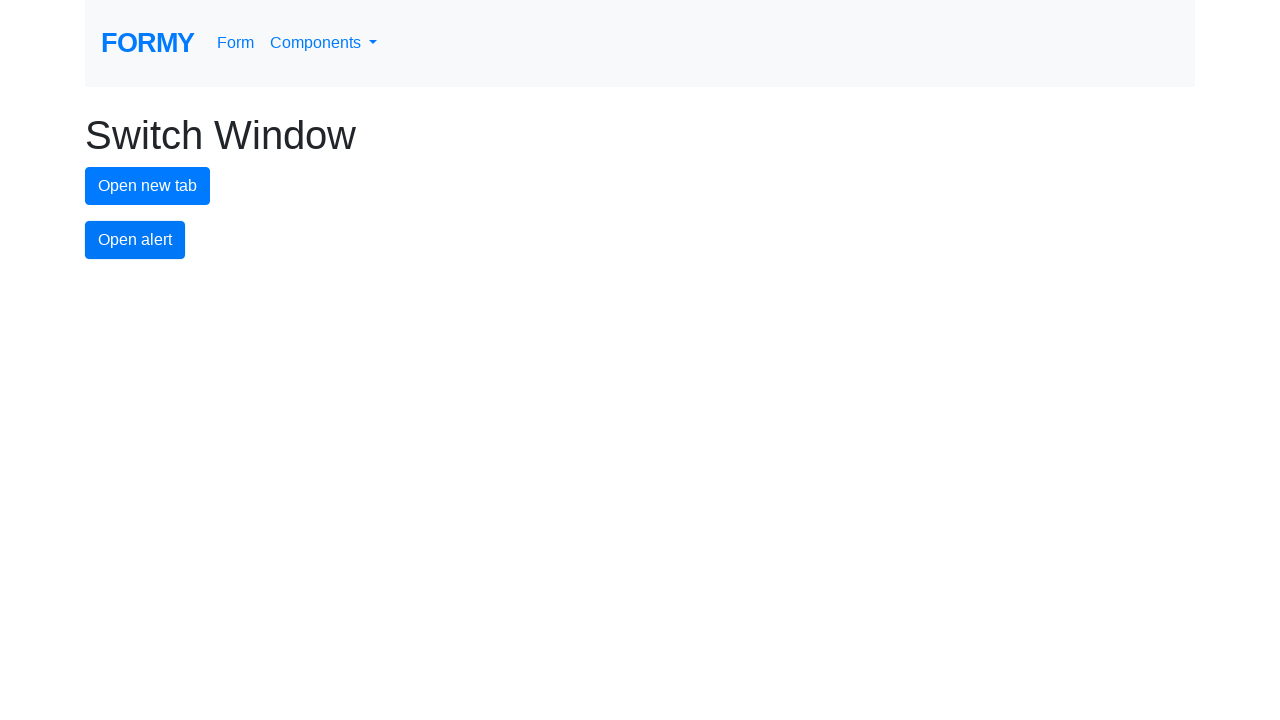

Set up dialog handler to accept alerts
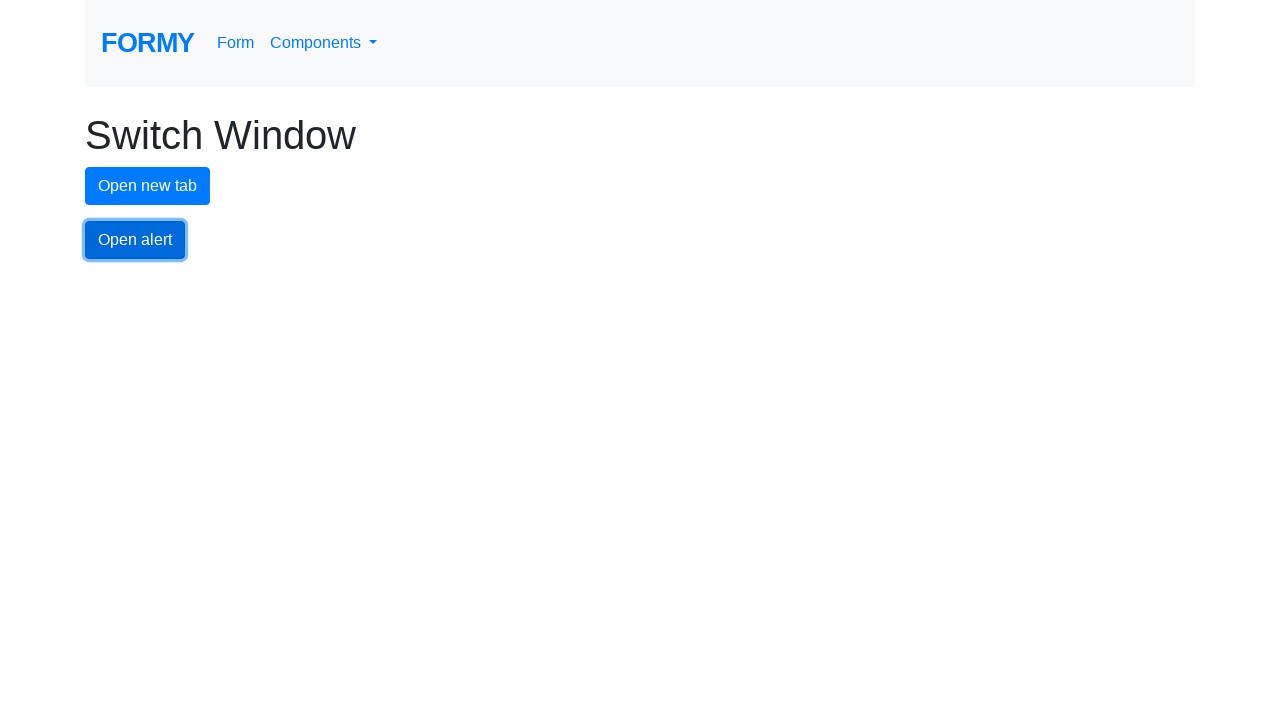

Clicked alert button again with handler ready to accept at (135, 240) on #alert-button
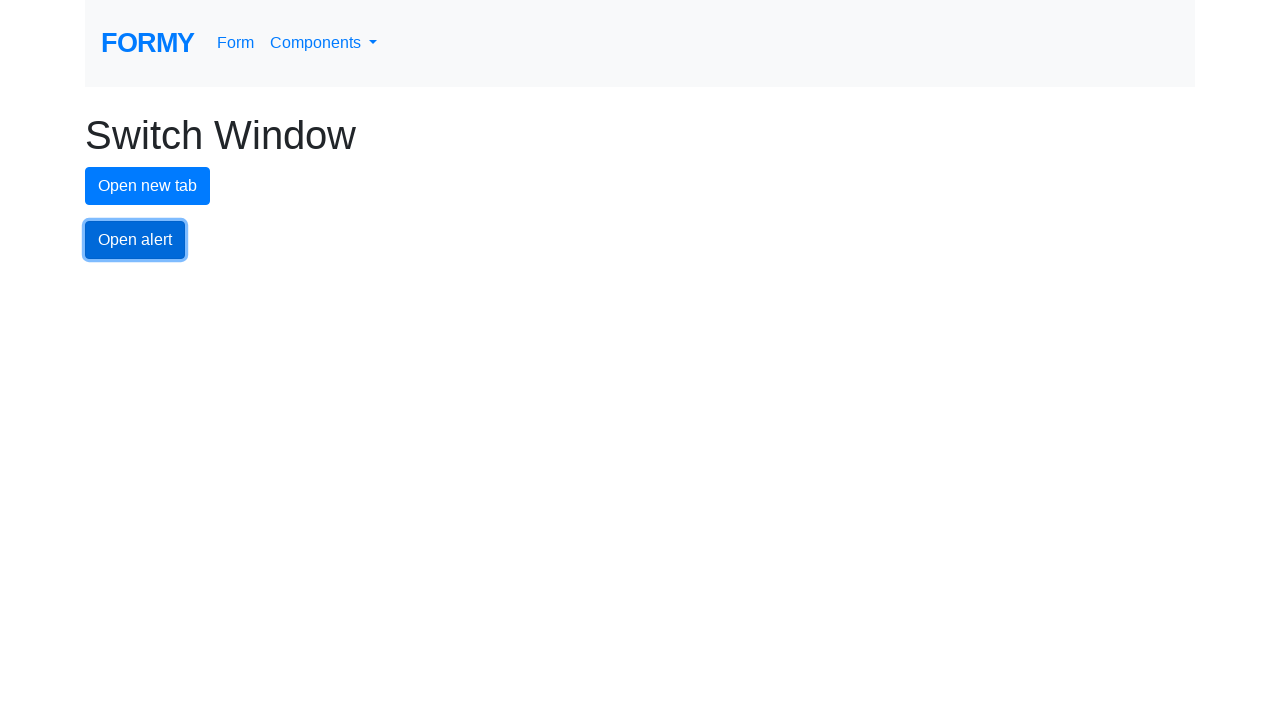

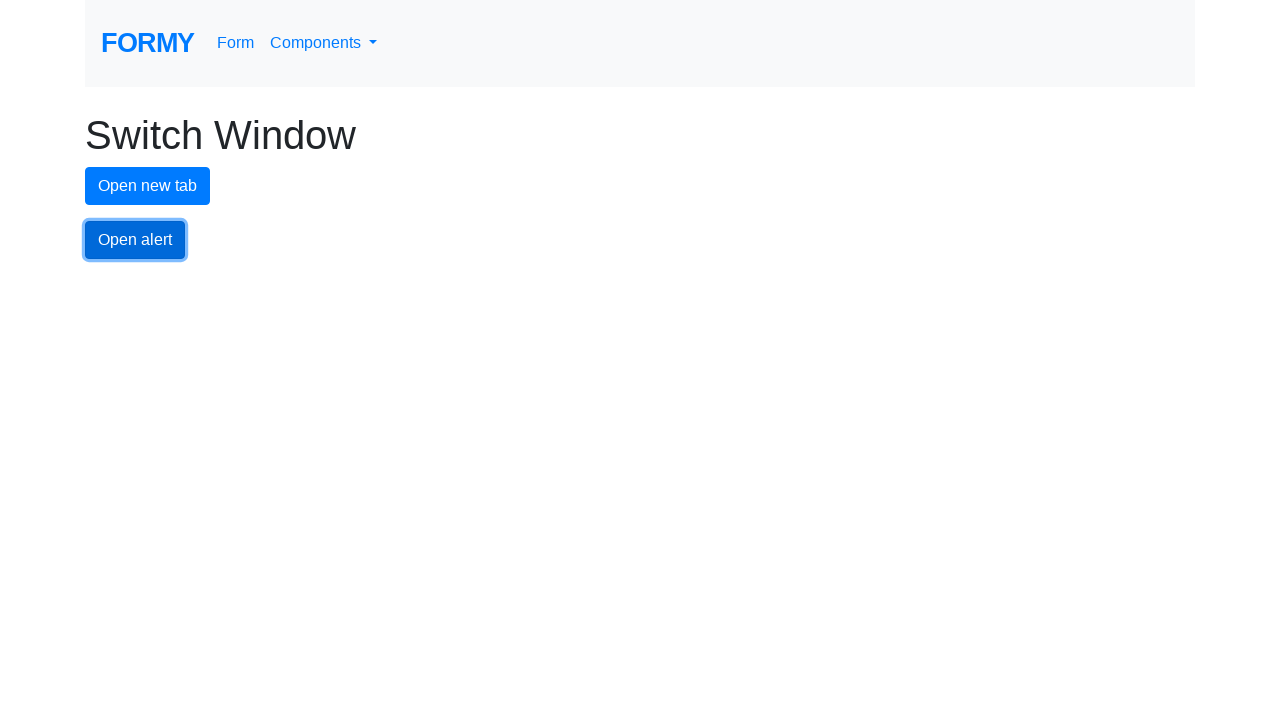